Tests various form interactions on a practice page including text input, radio buttons, checkboxes, dropdowns, and alert handling

Starting URL: https://www.letskodeit.com/practice

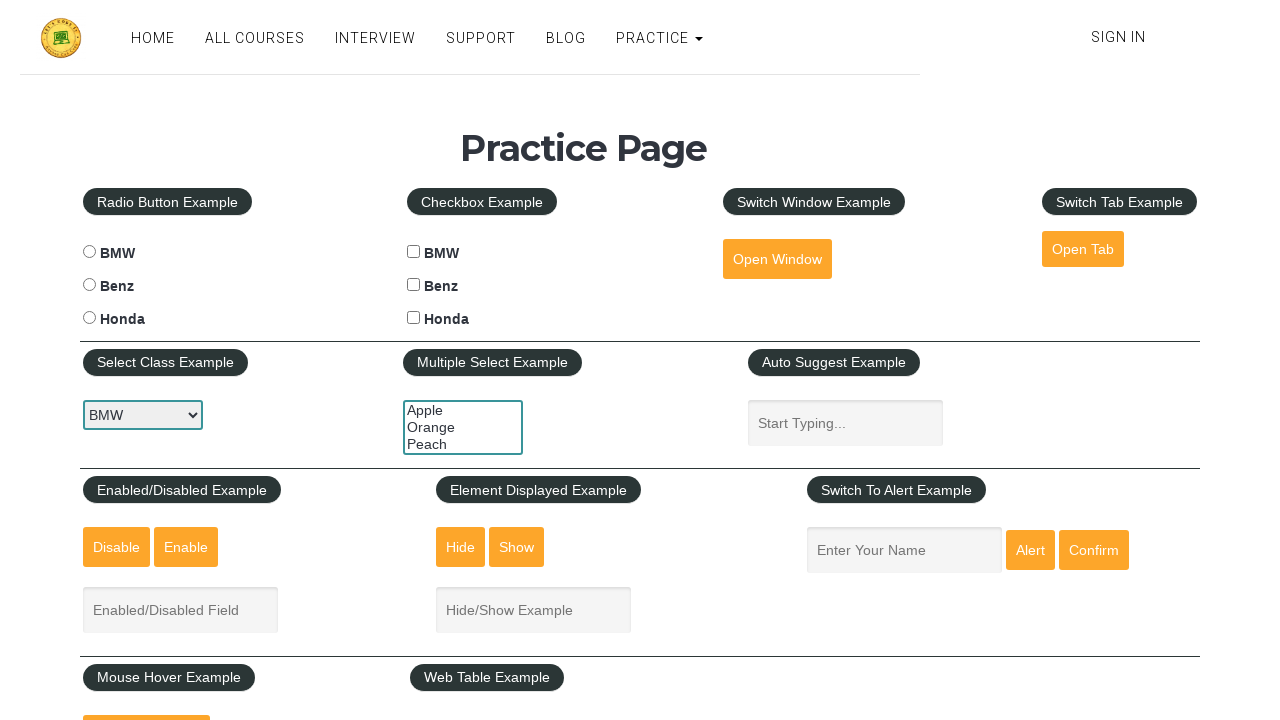

Filled name field with 'Naren' on #name
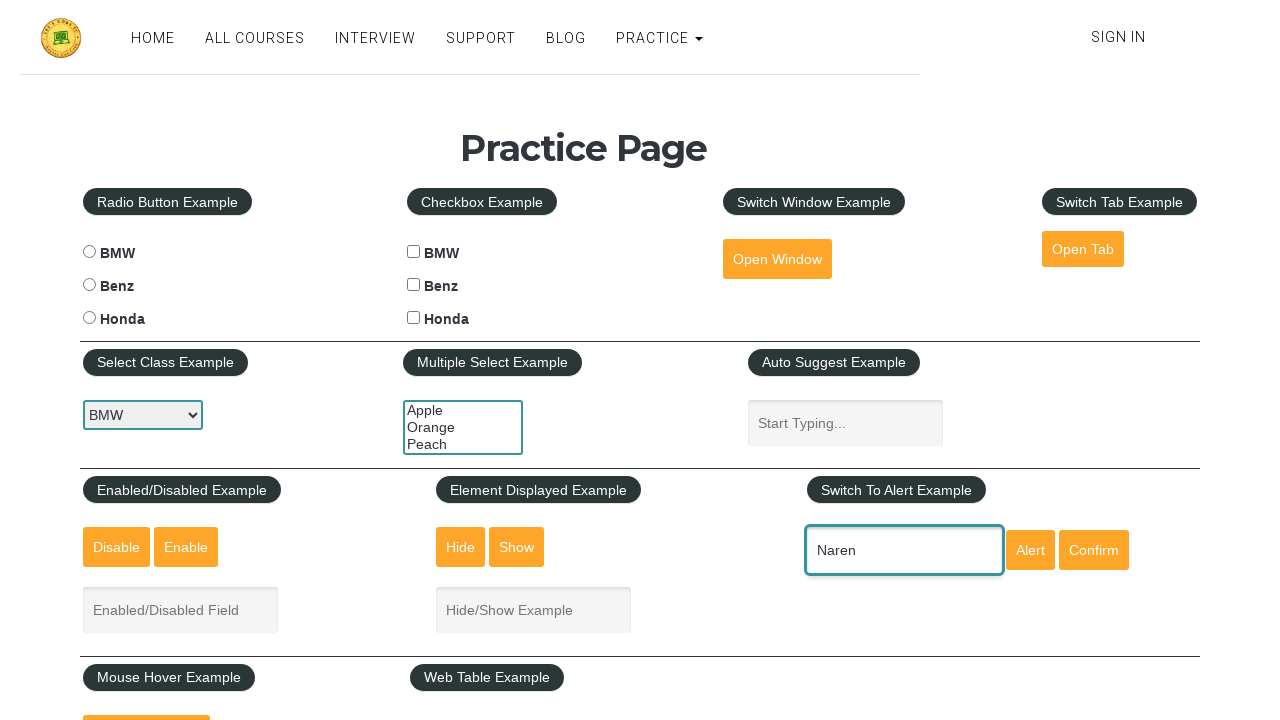

Selected BMW radio button at (89, 252) on input[value='bmw']
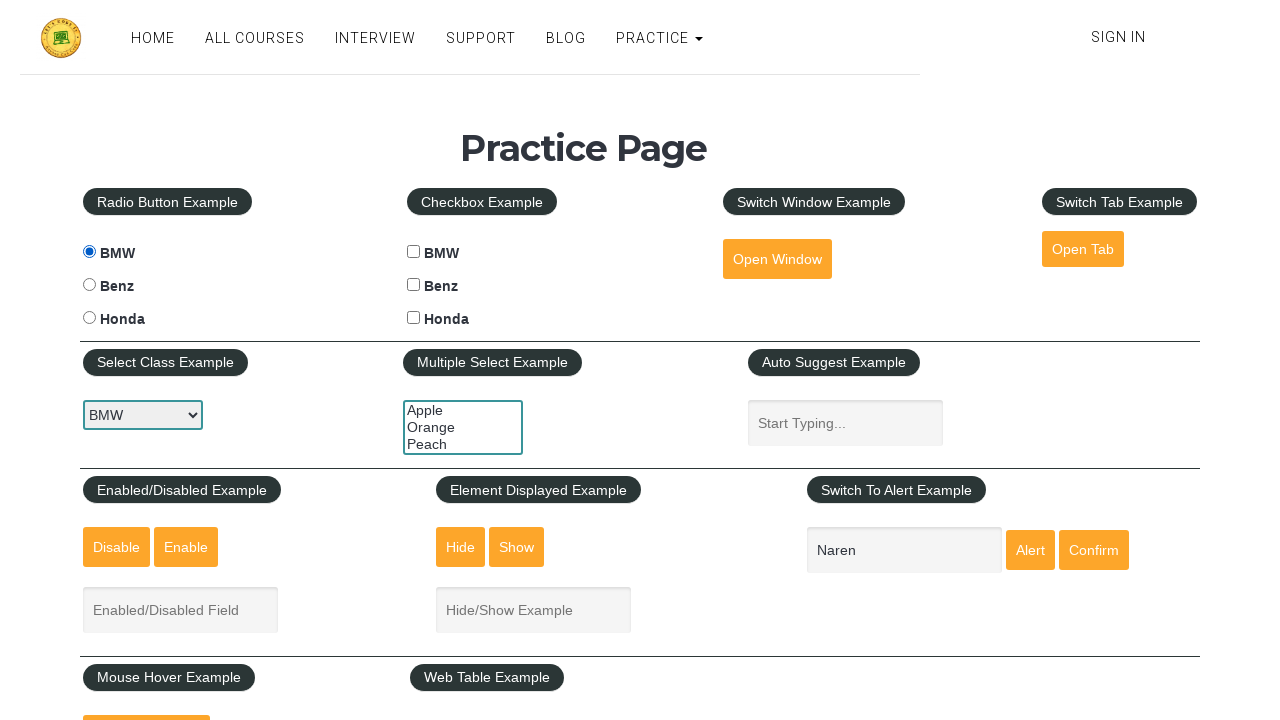

Clicked Honda checkbox at (414, 318) on #hondacheck
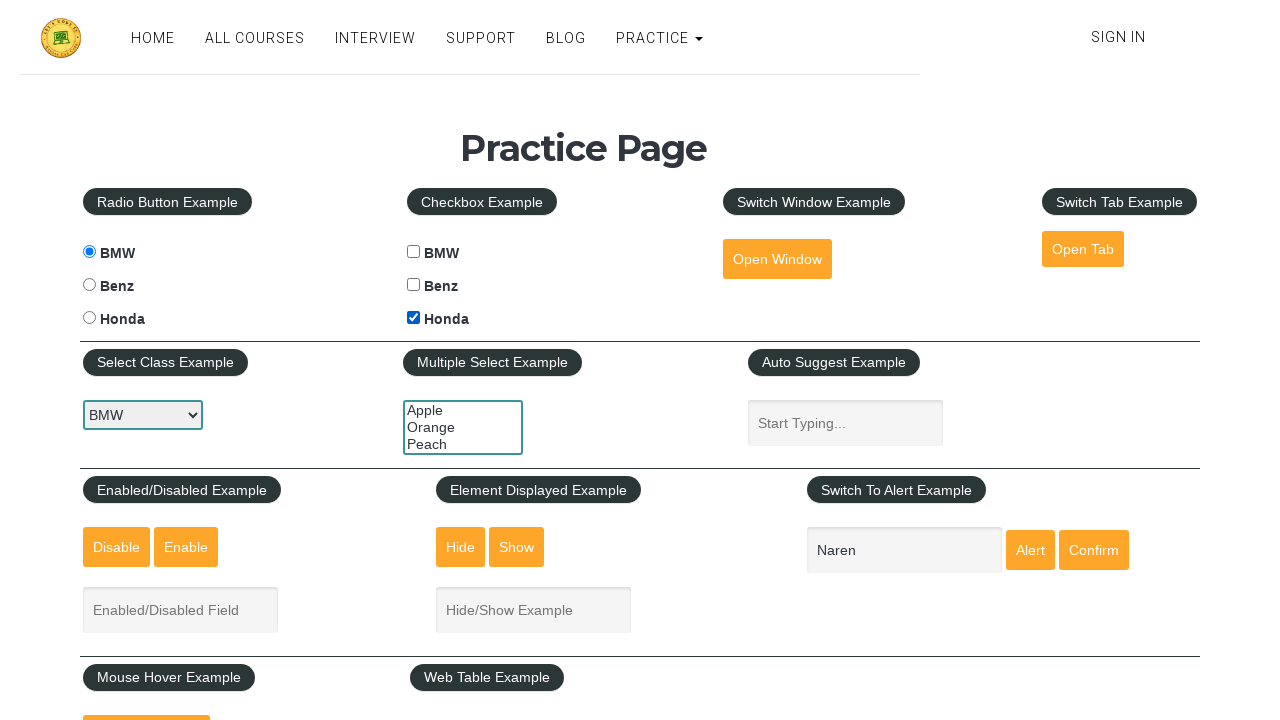

Opened car selection dropdown at (143, 415) on #carselect
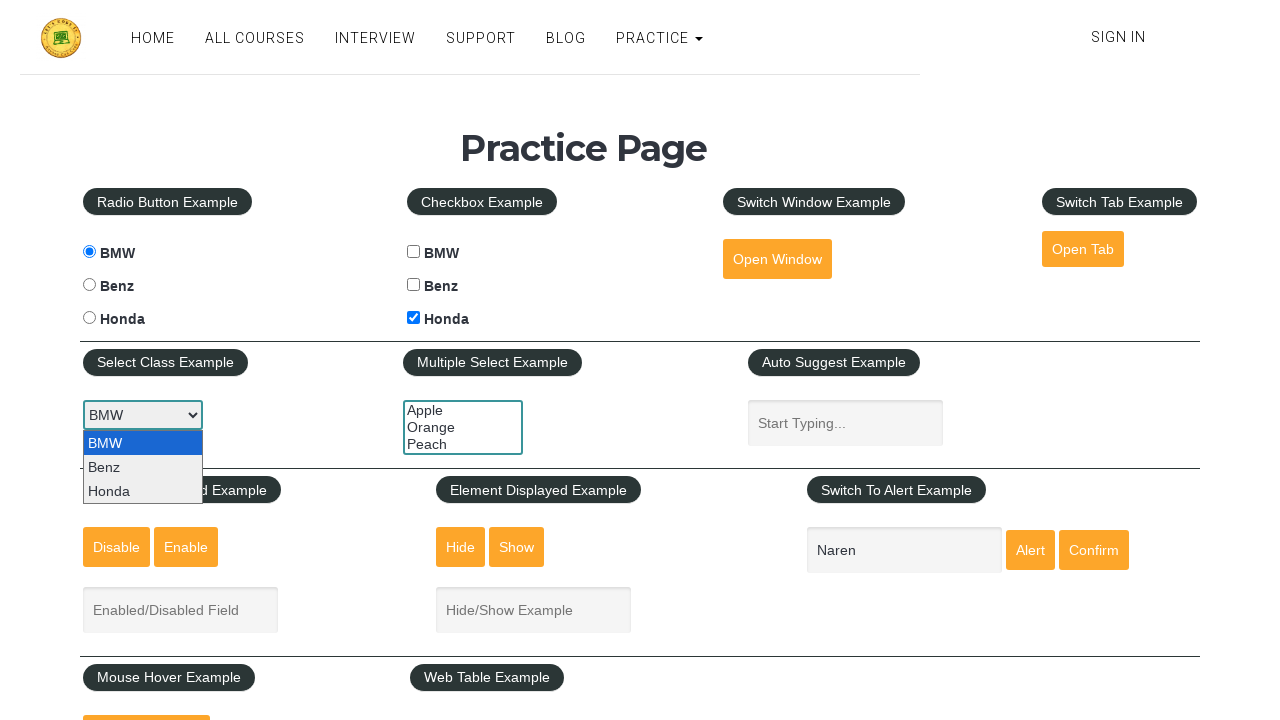

Clicked alert button and accepted alert dialog at (1030, 550) on input#alertbtn
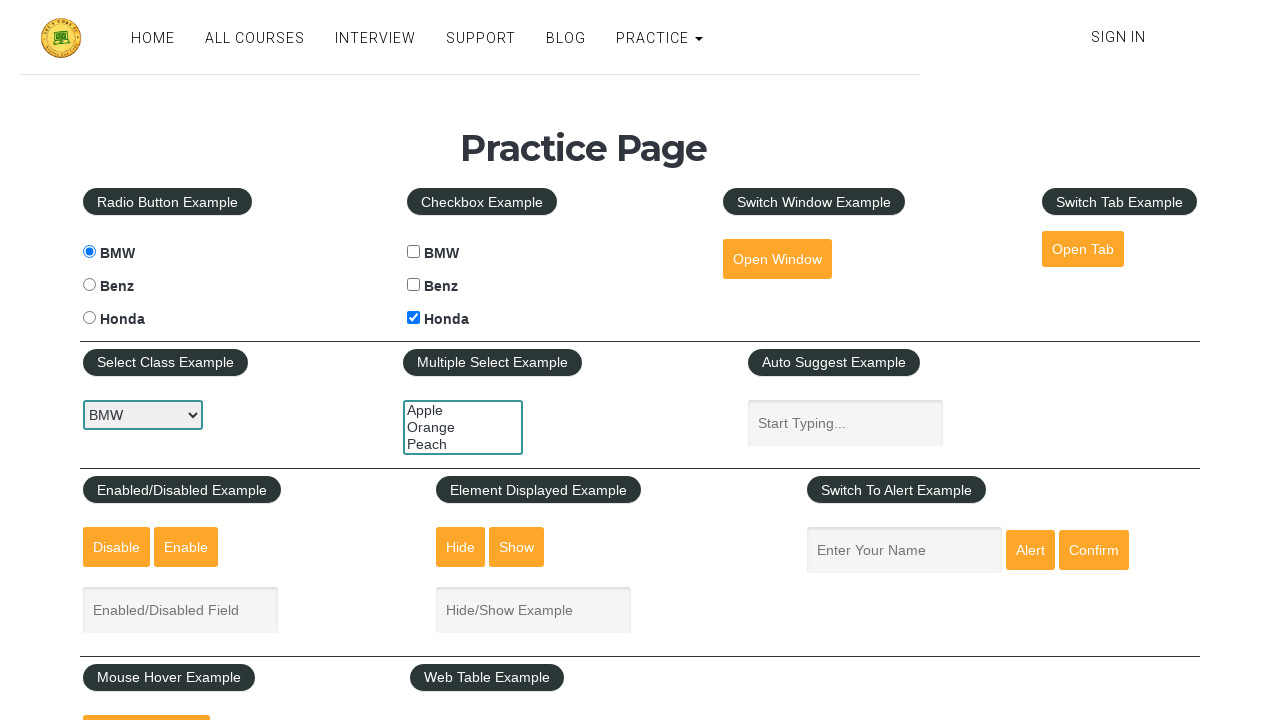

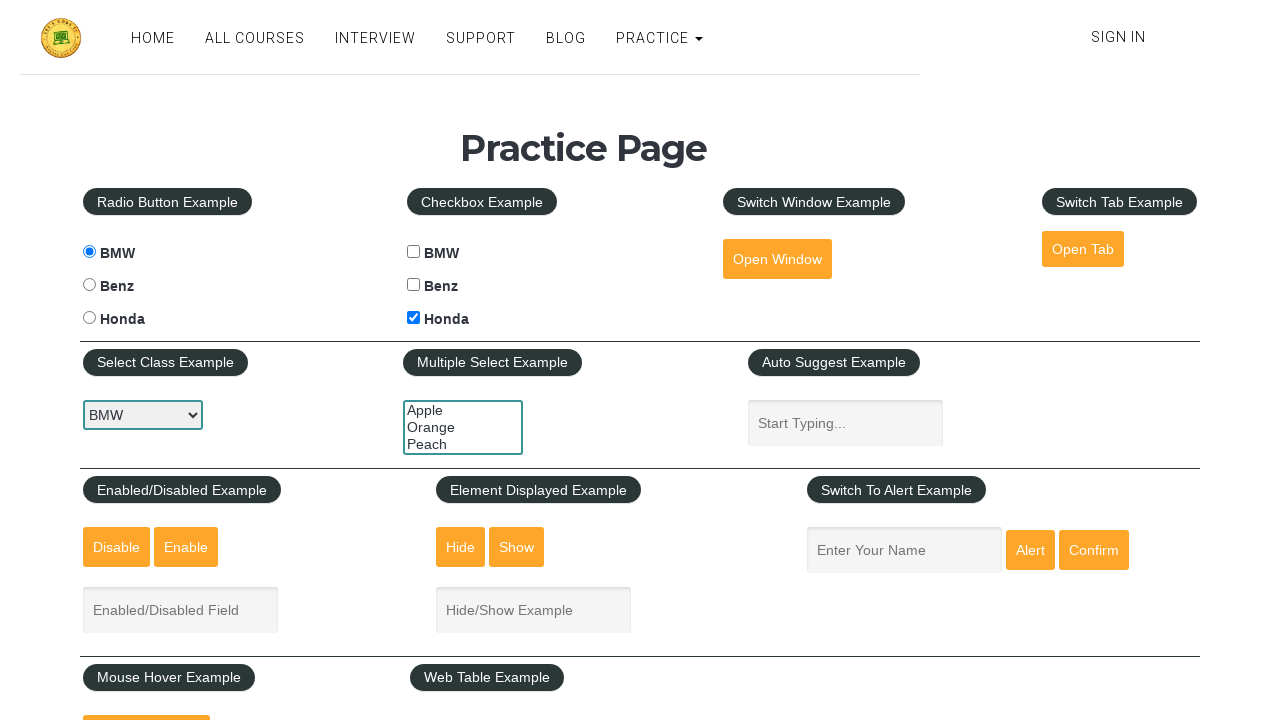